Waits for a button to become clickable, clicks it, and verifies a success message appears

Starting URL: http://suninjuly.github.io/wait2.html

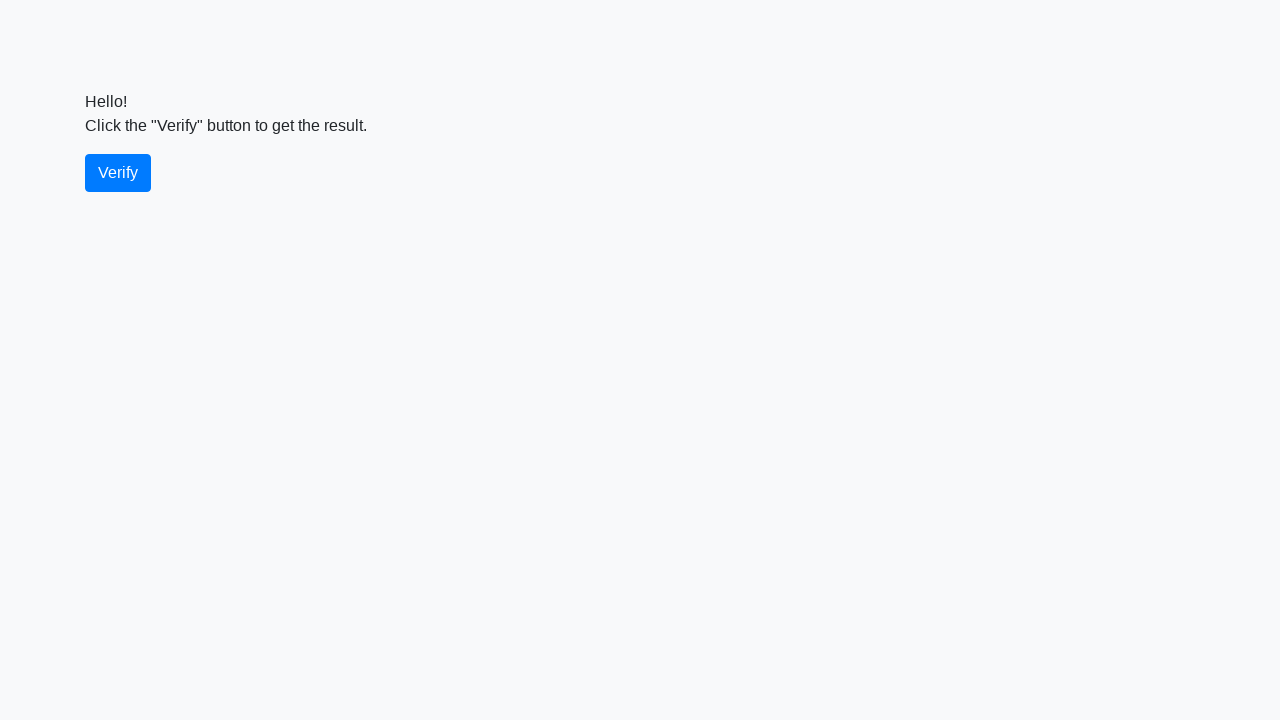

Waited for verify button to become visible
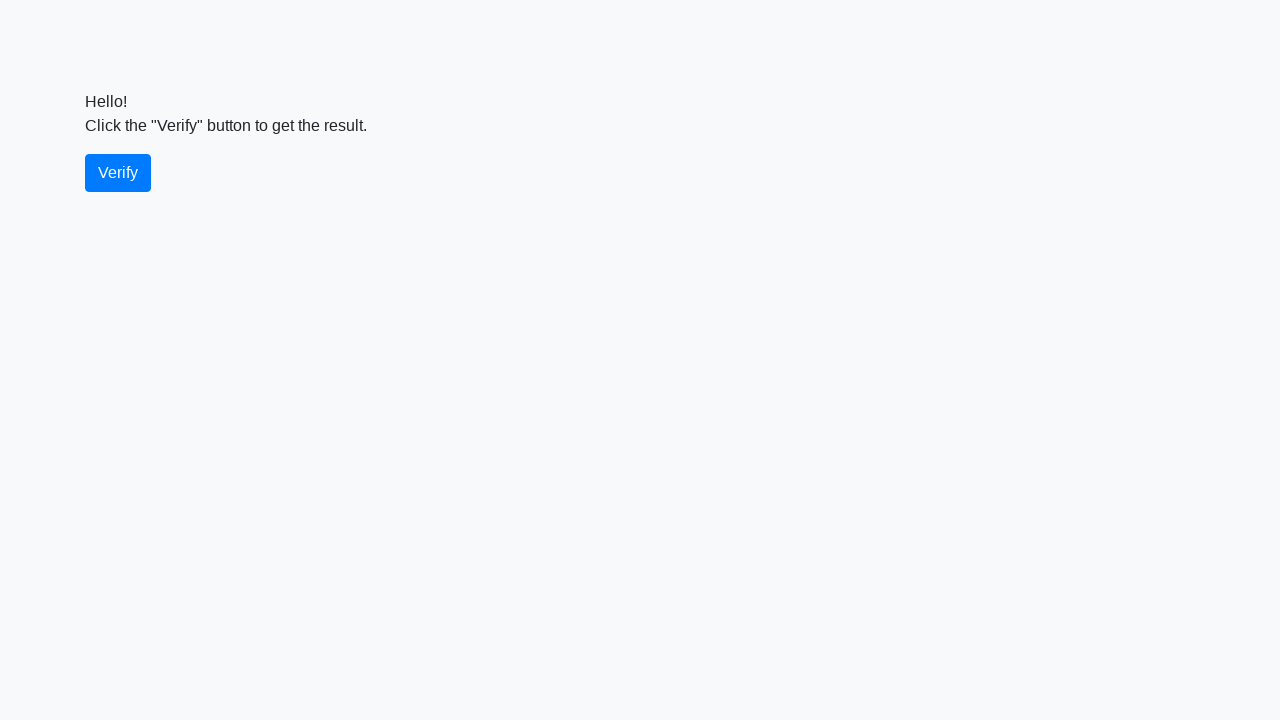

Clicked the verify button at (118, 173) on #verify
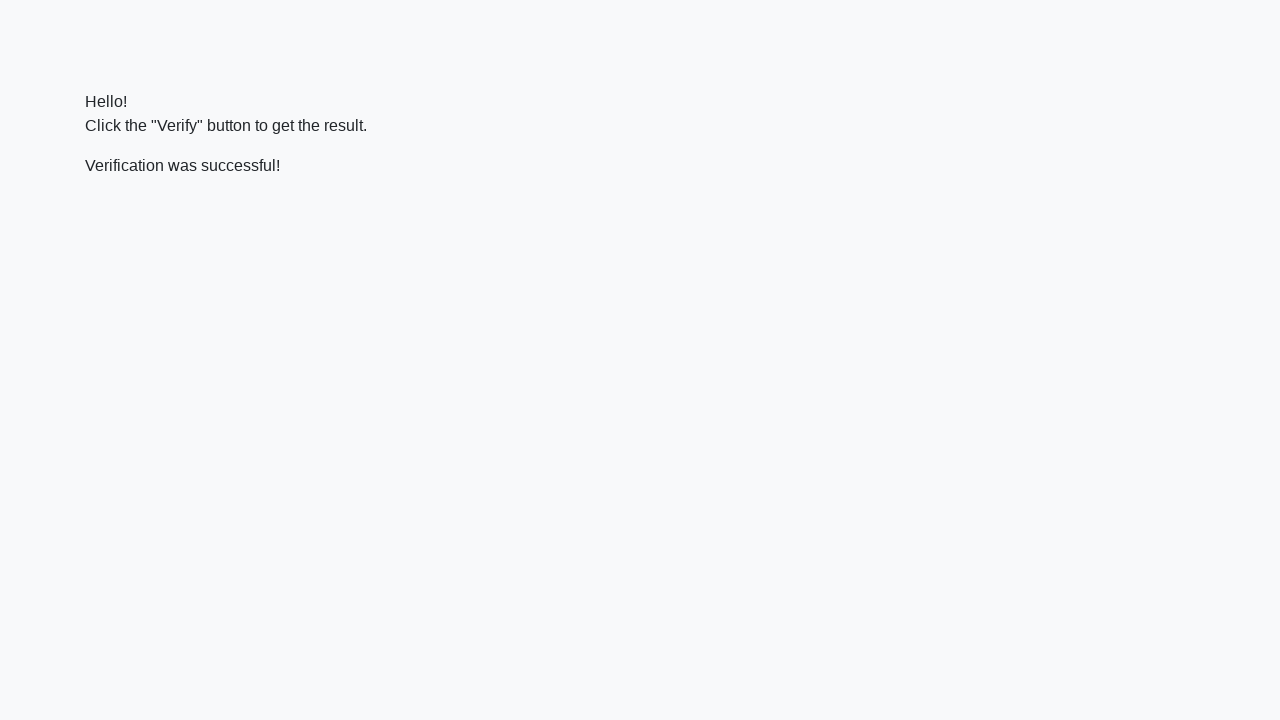

Located the verify message element
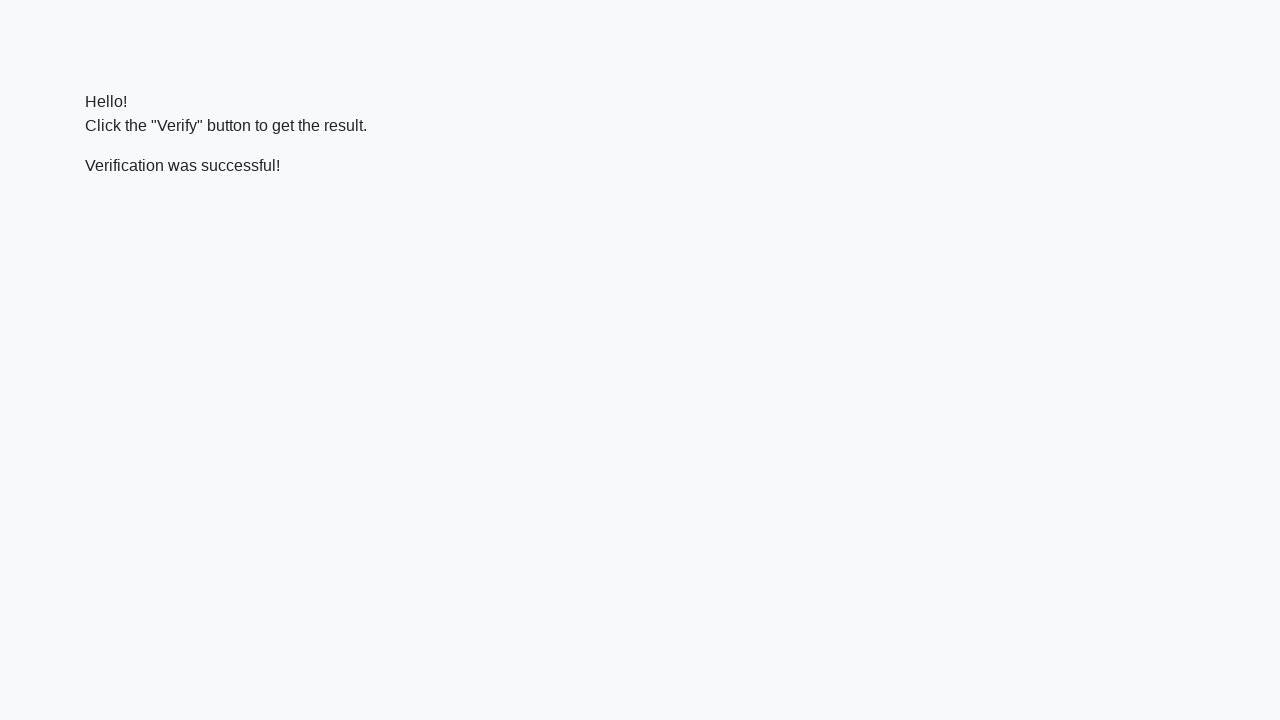

Retrieved text content from verify message
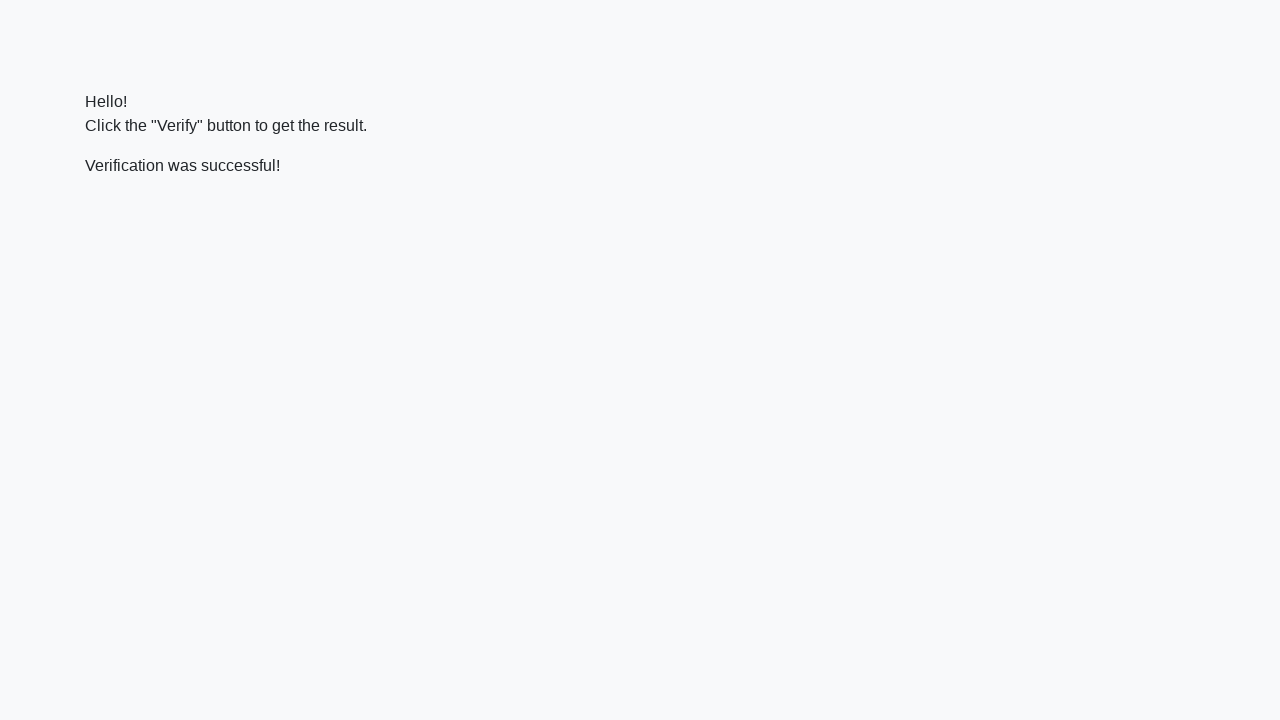

Verified success message contains 'successful'
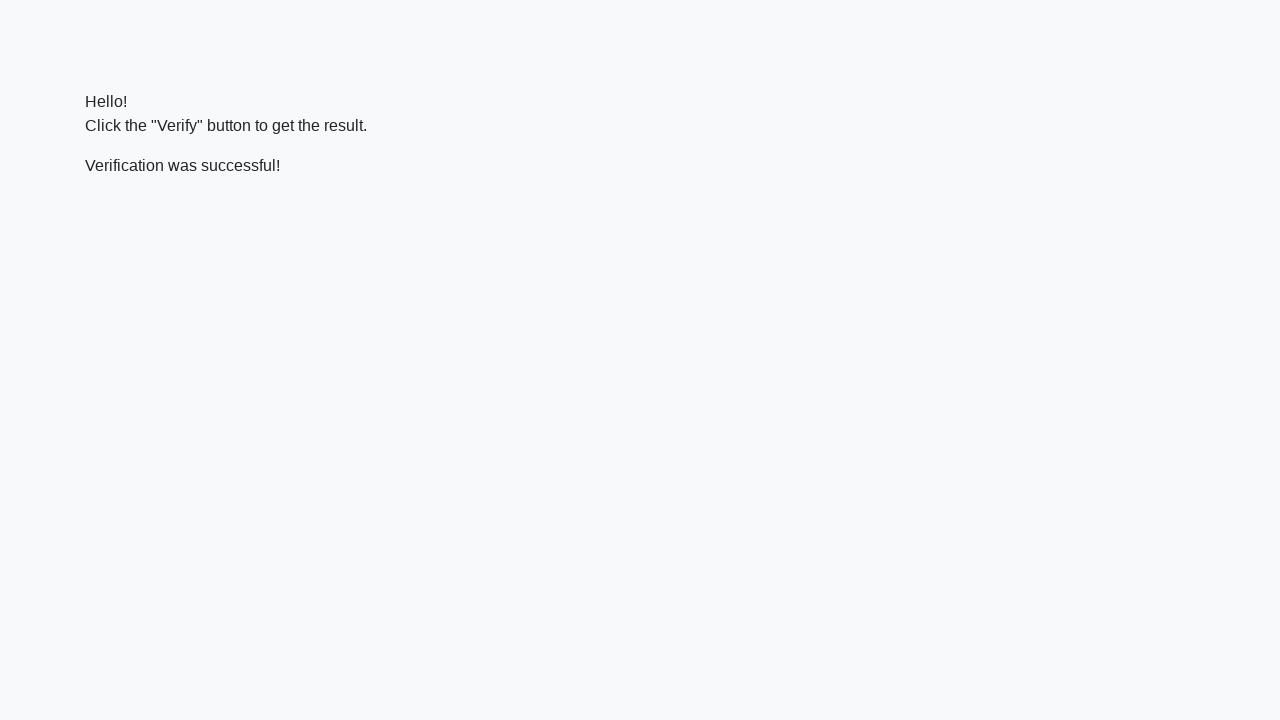

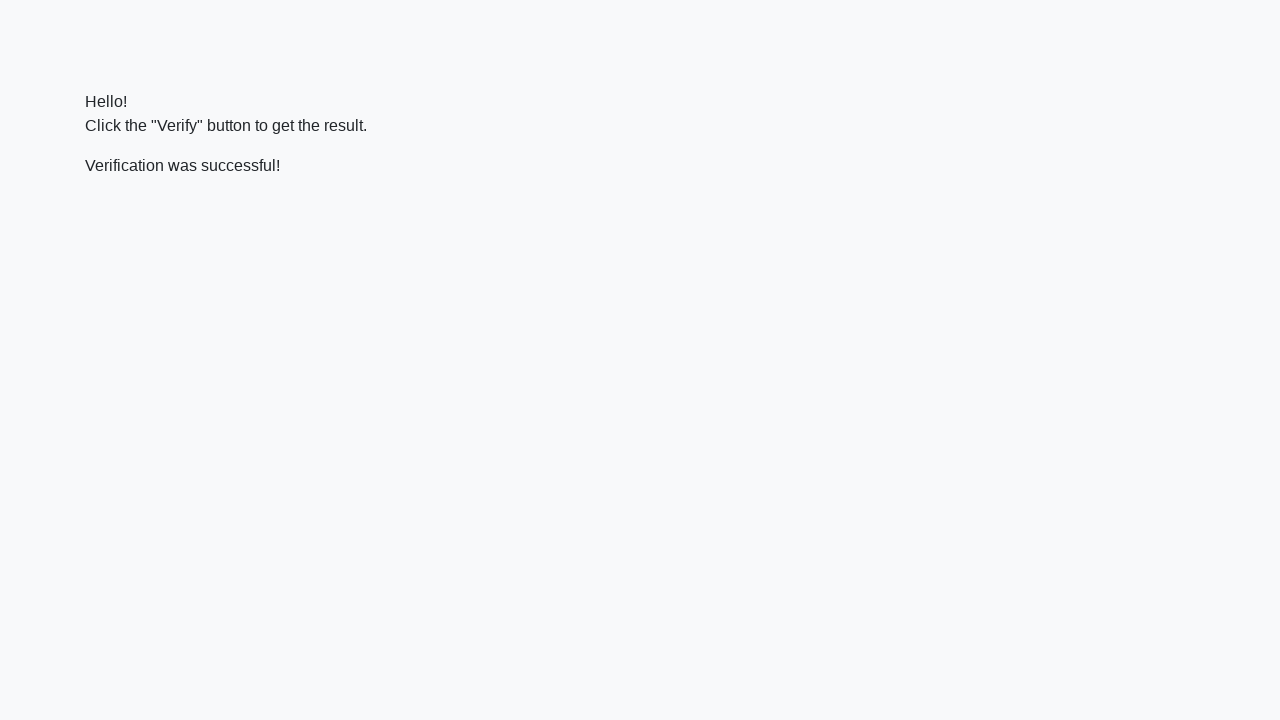